Tests opening a new browser window and switching to it

Starting URL: https://demoqa.com/browser-windows

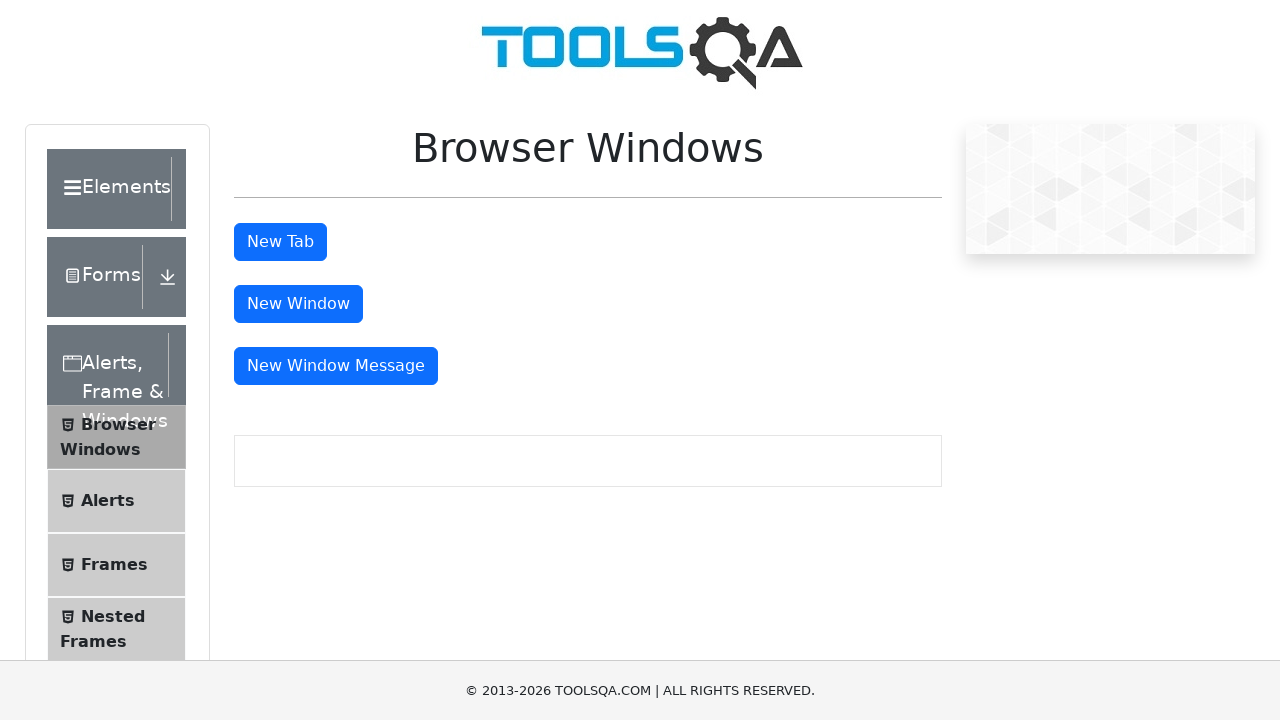

Clicked button to open new browser window at (298, 304) on #windowButton
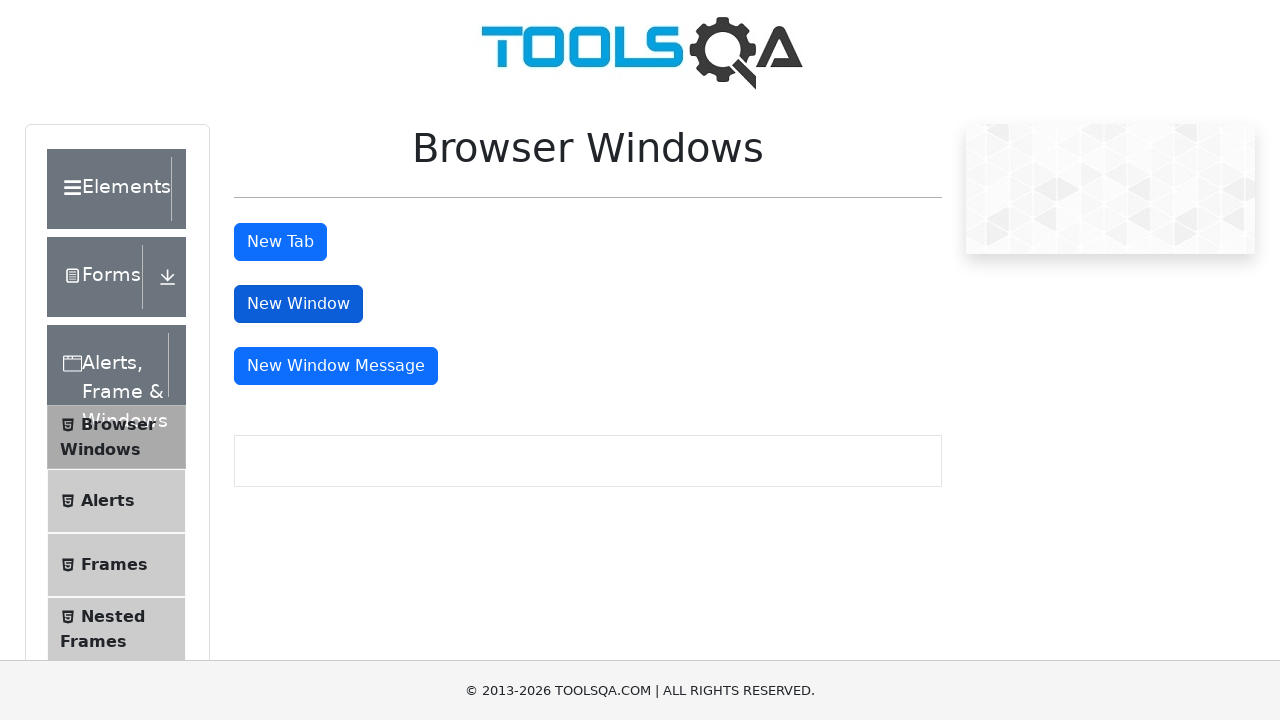

Retrieved the new window/page object
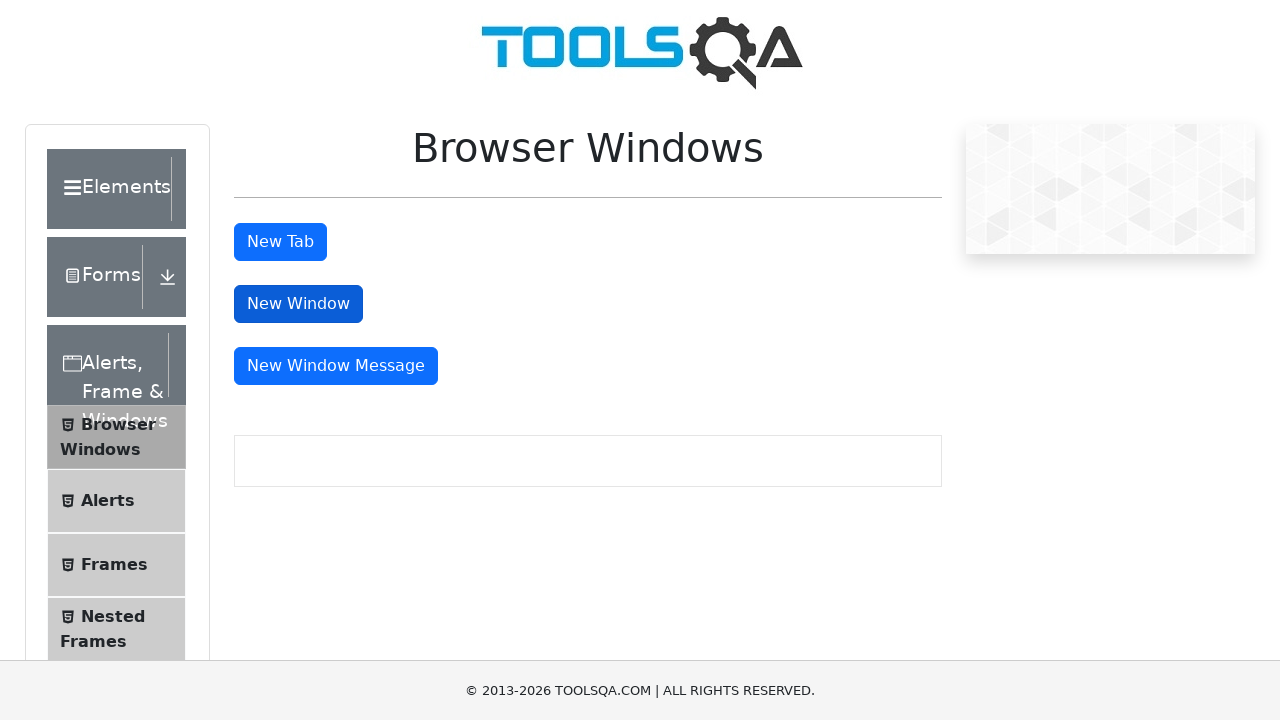

Waited for sample heading to load in new window
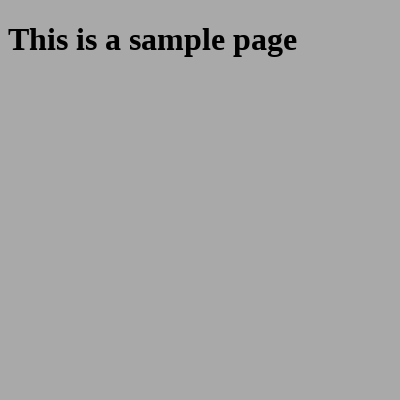

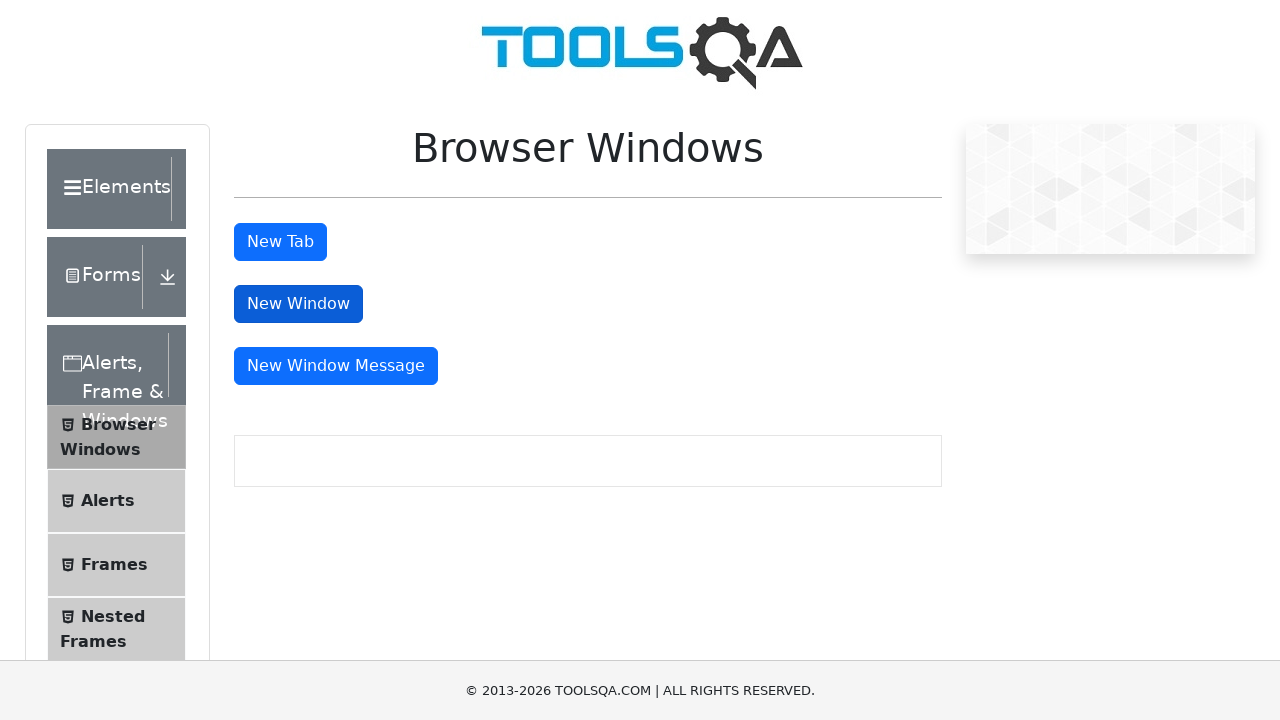